Verifies the background-color CSS property of an element with id 'cool'

Starting URL: https://kristinek.github.io/site/tasks/locators_different

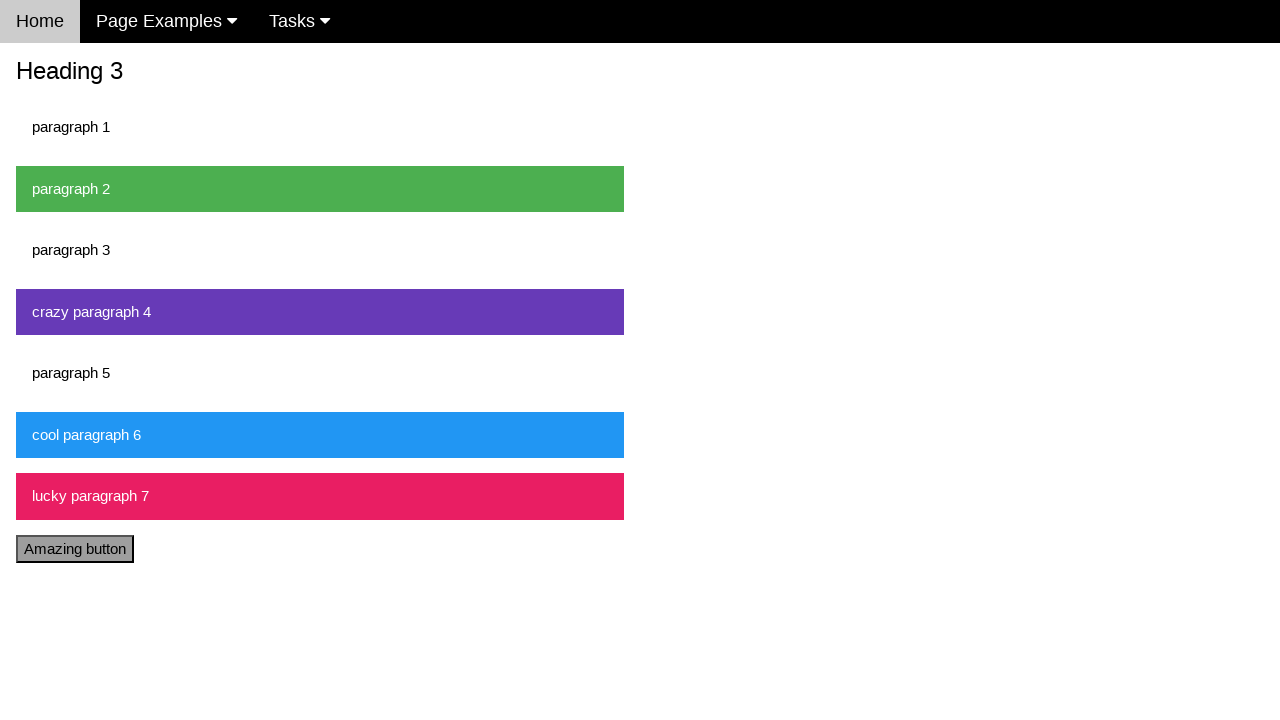

Navigated to locators_different page
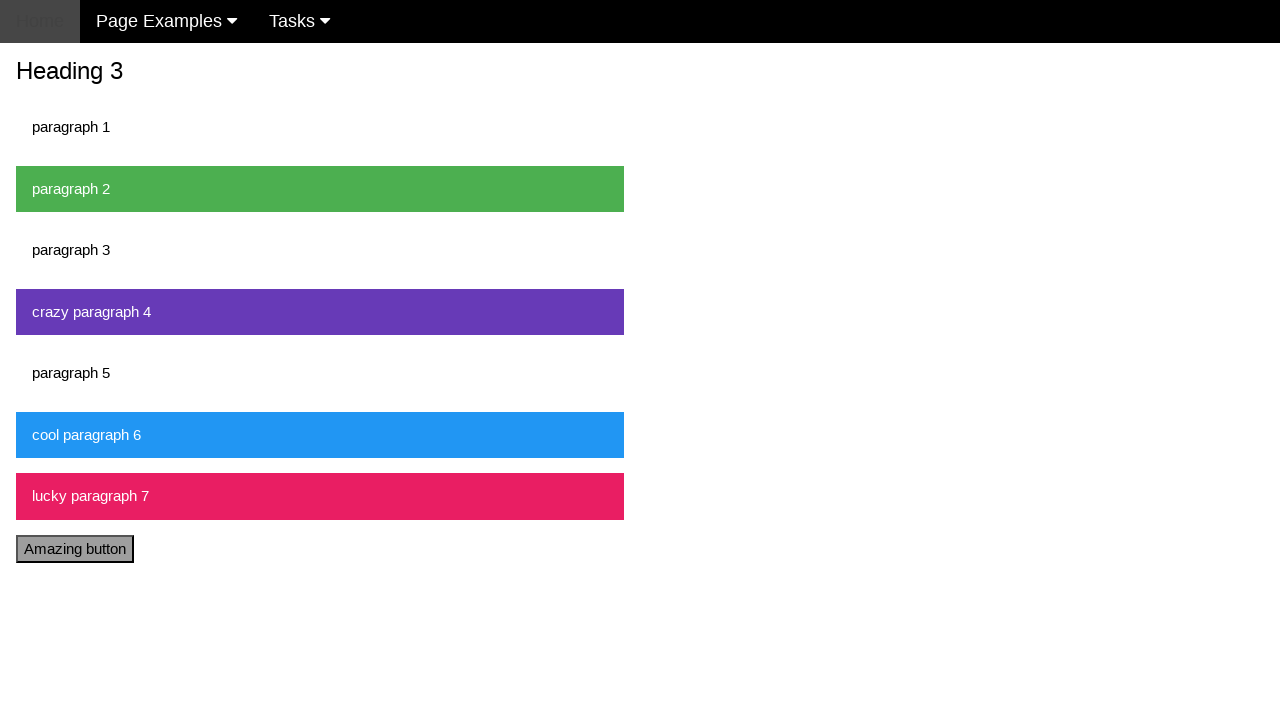

Element with id 'cool' is visible and ready
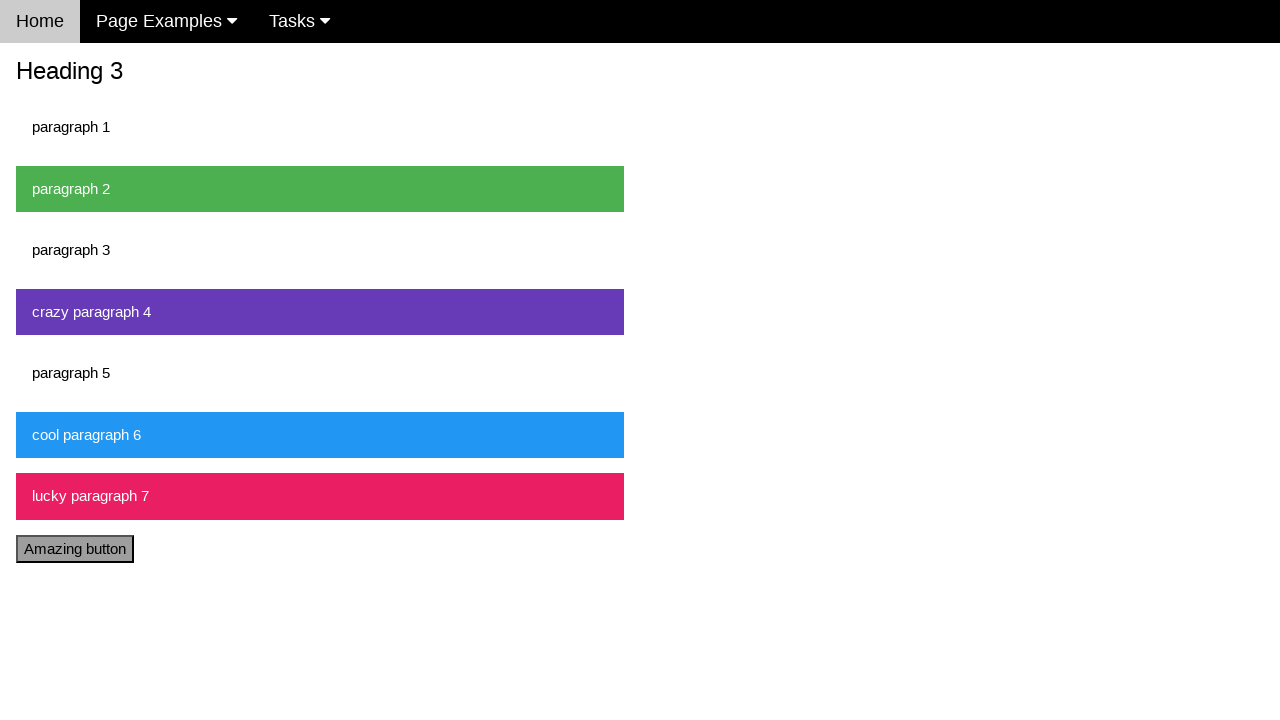

Retrieved background-color CSS property: rgb(33, 150, 243)
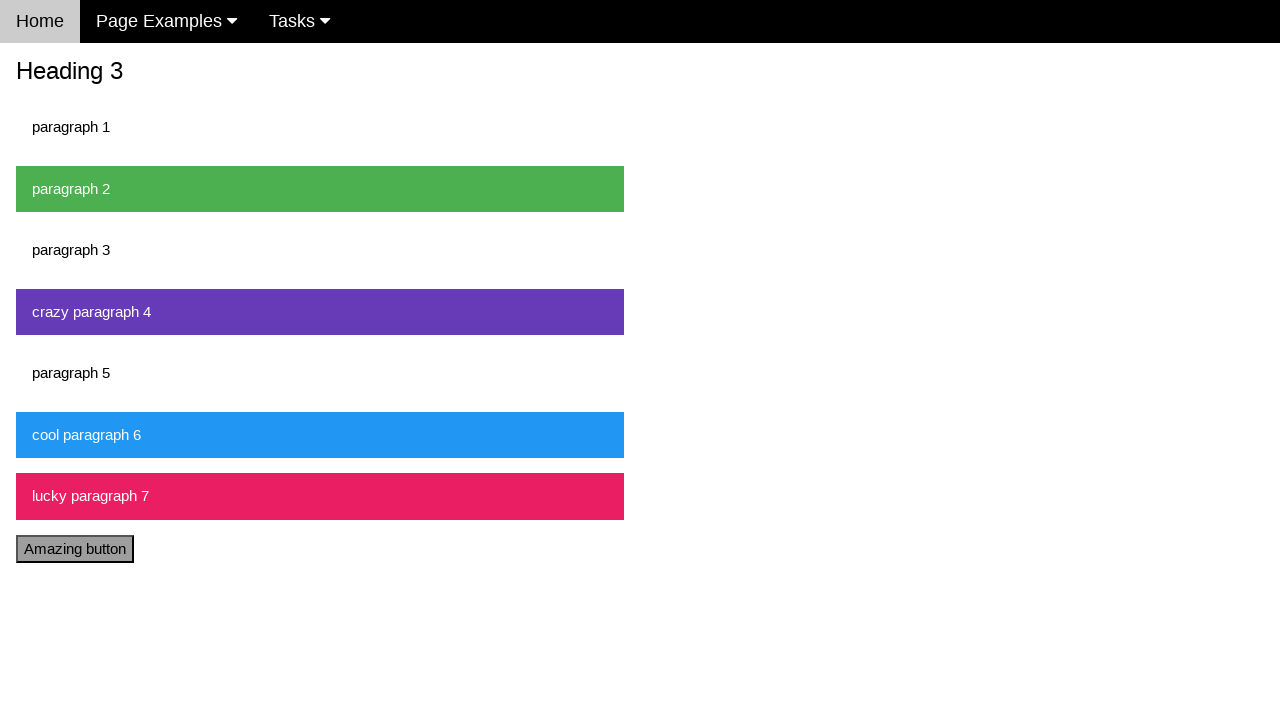

Assertion passed: background-color is correct (rgb(33, 150, 243))
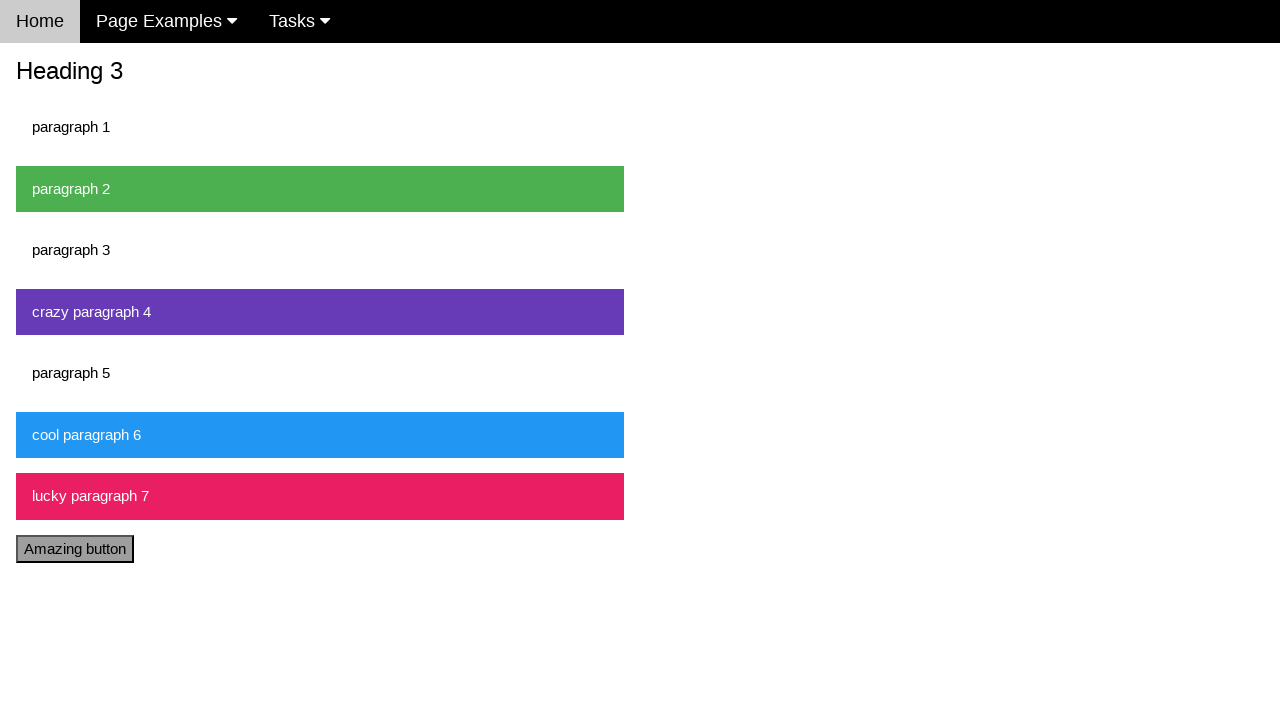

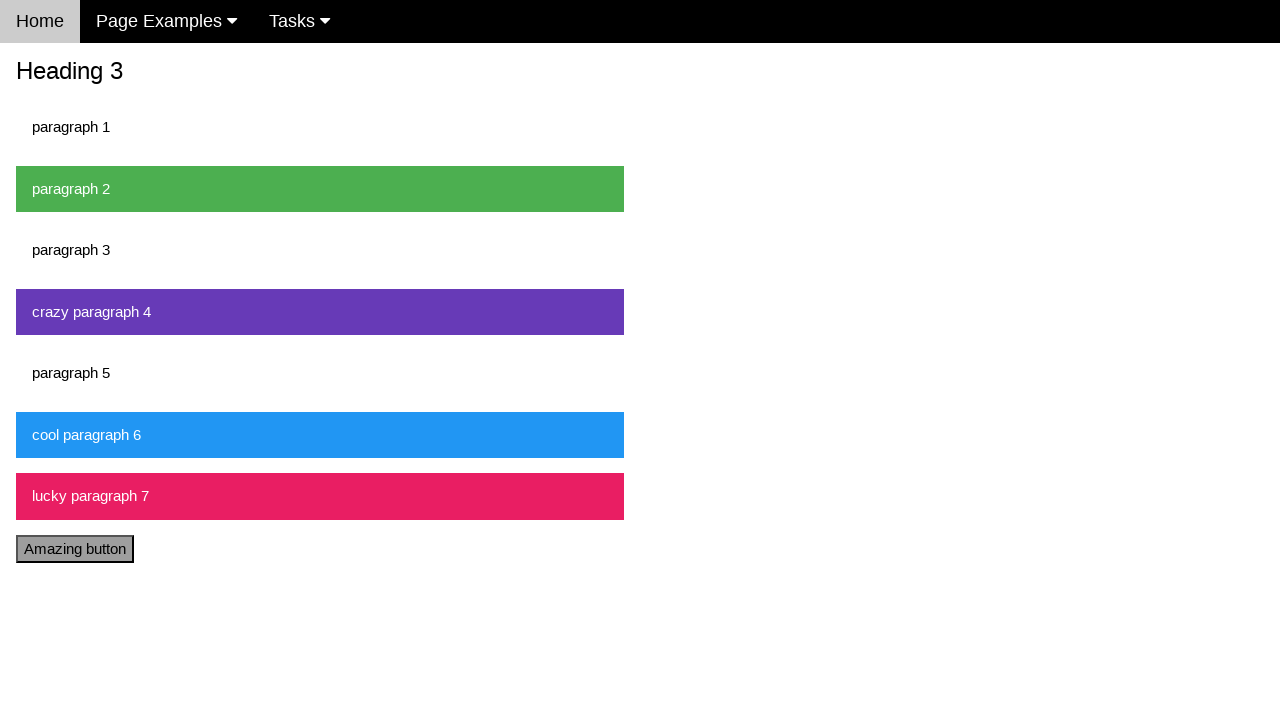